Tests data table sorting without semantic attributes by clicking the 4th column header twice to sort the "Due" column in descending order.

Starting URL: http://the-internet.herokuapp.com/tables

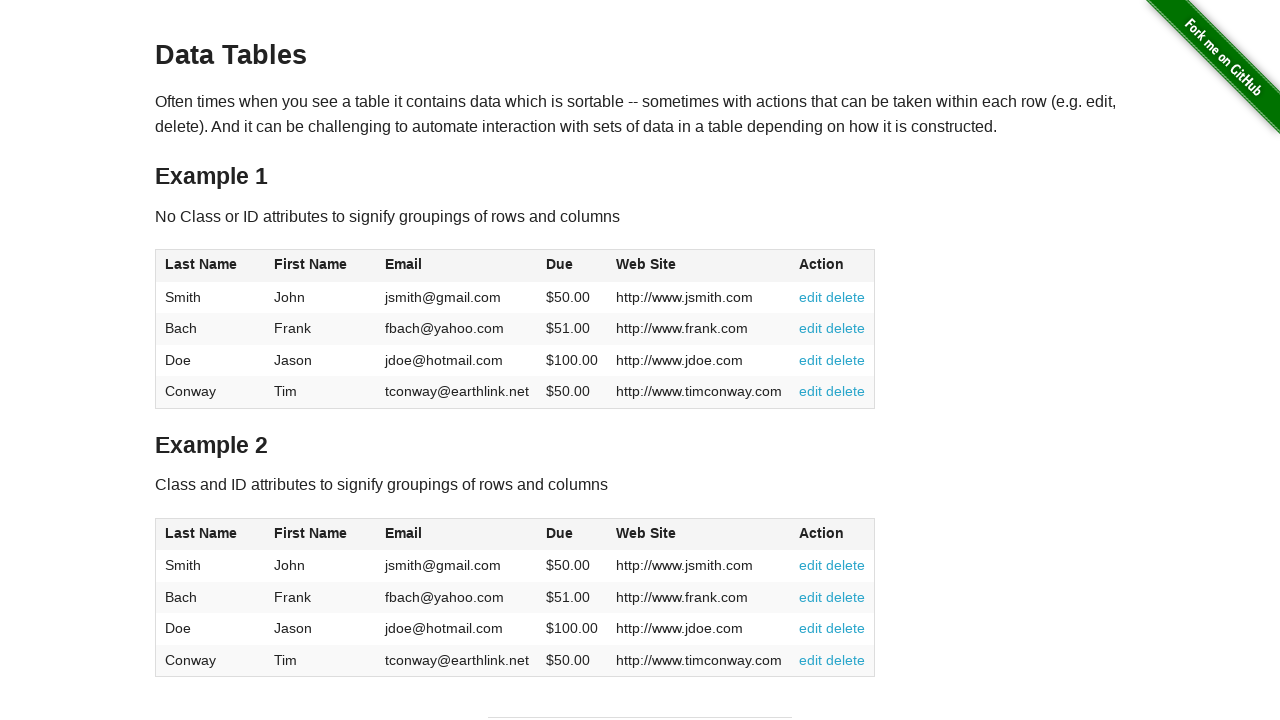

Clicked 4th column header (Due) to sort ascending at (572, 266) on #table1 thead tr th:nth-of-type(4)
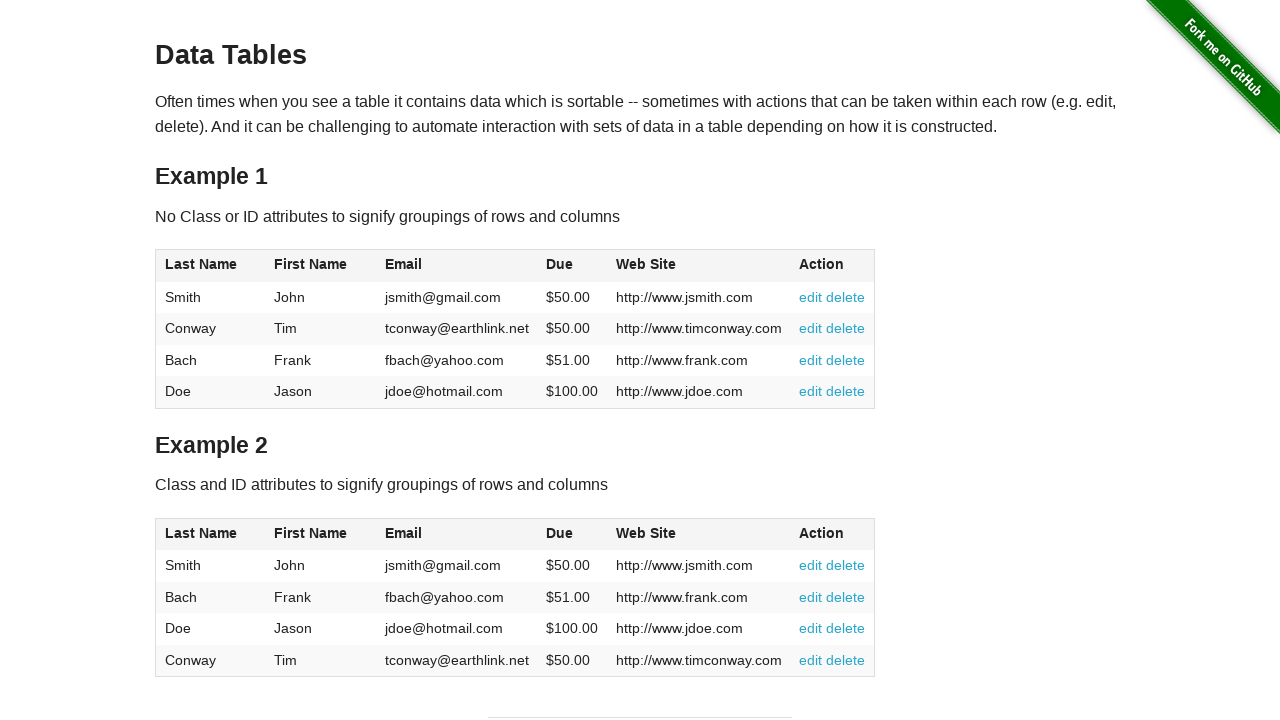

Clicked 4th column header (Due) again to sort descending at (572, 266) on #table1 thead tr th:nth-of-type(4)
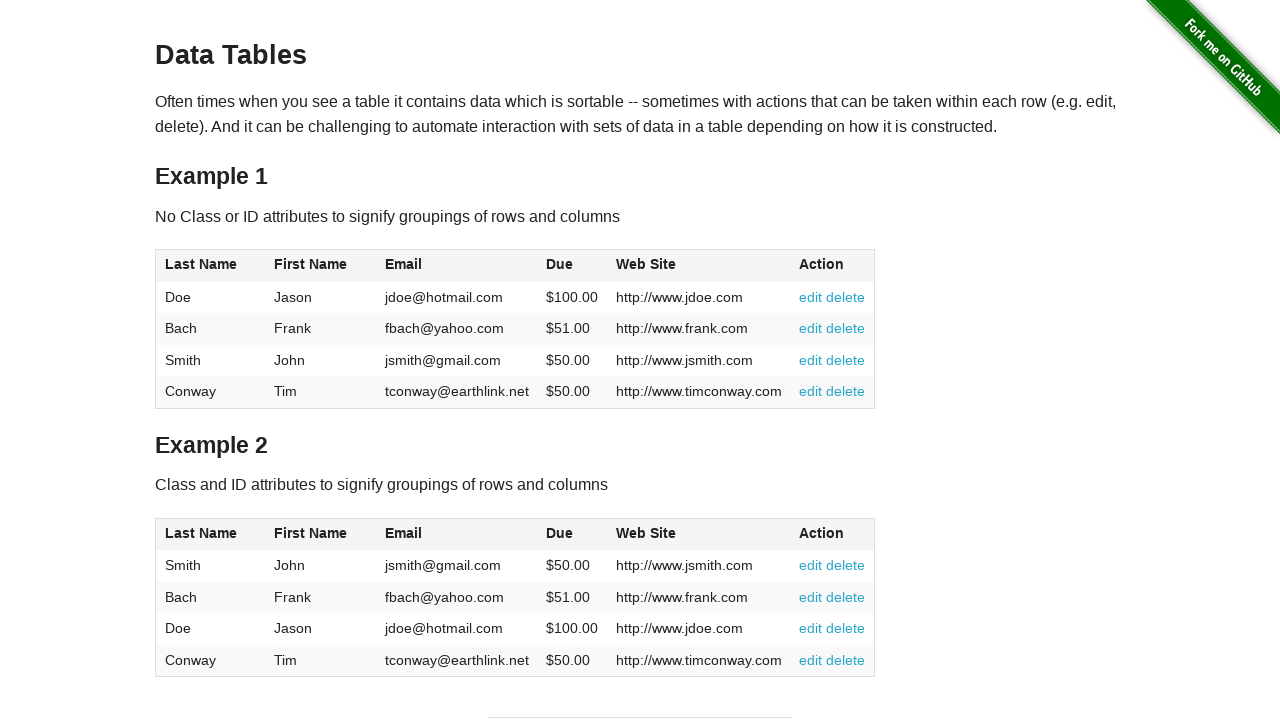

Data table sorted in descending order by Due column
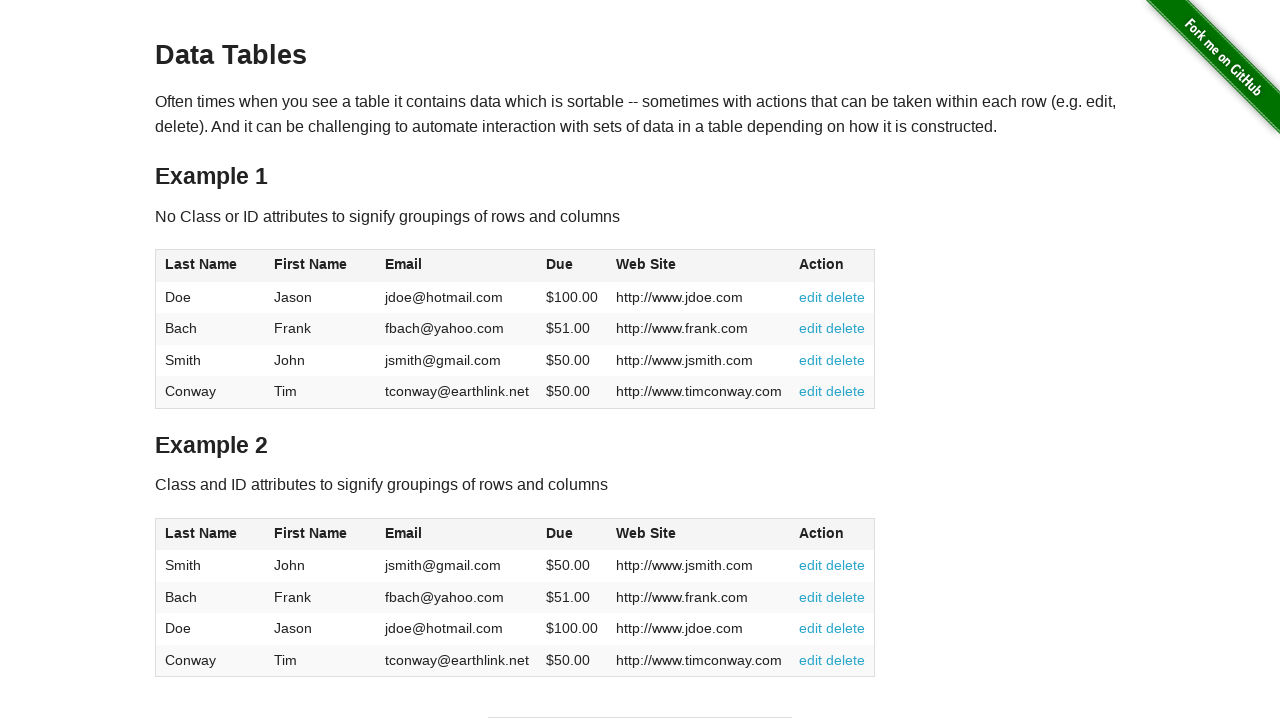

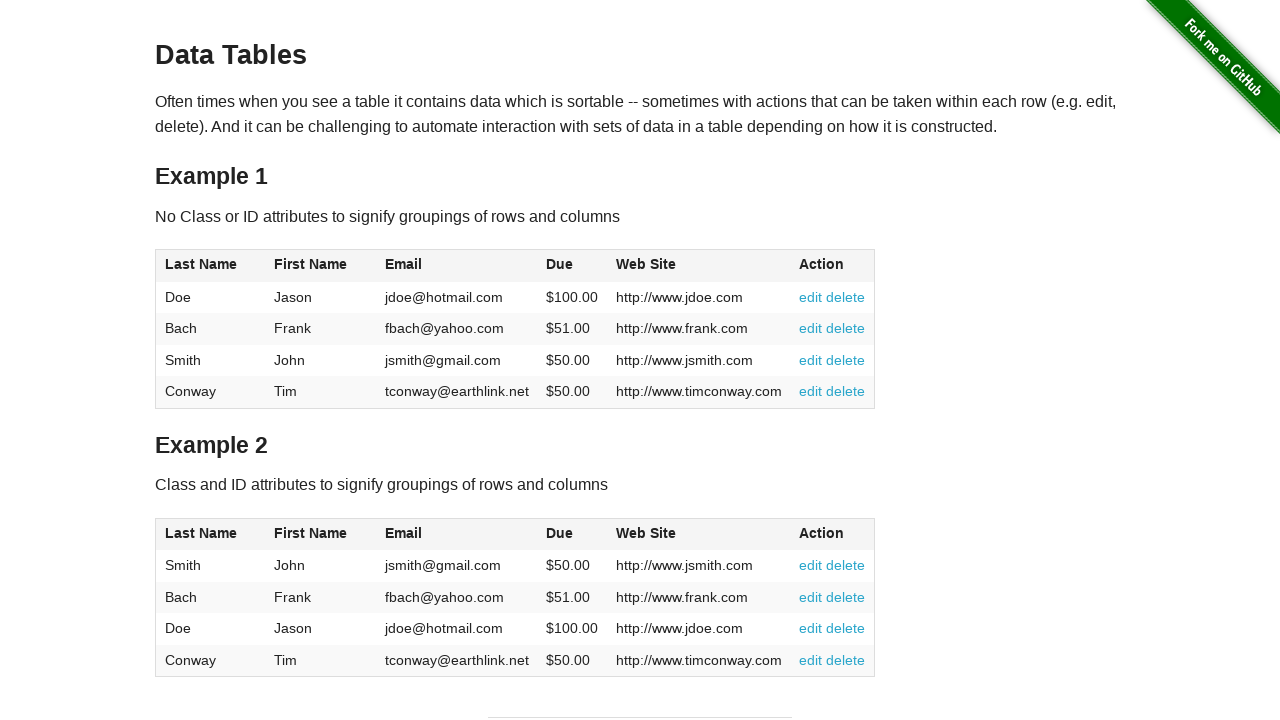